Tests an e-commerce grocery shopping flow by adding specific items (Cucumber, Broccoli, Beetroot) to cart, proceeding to checkout, and applying a promo code to verify discount functionality.

Starting URL: https://rahulshettyacademy.com/seleniumPractise/#/

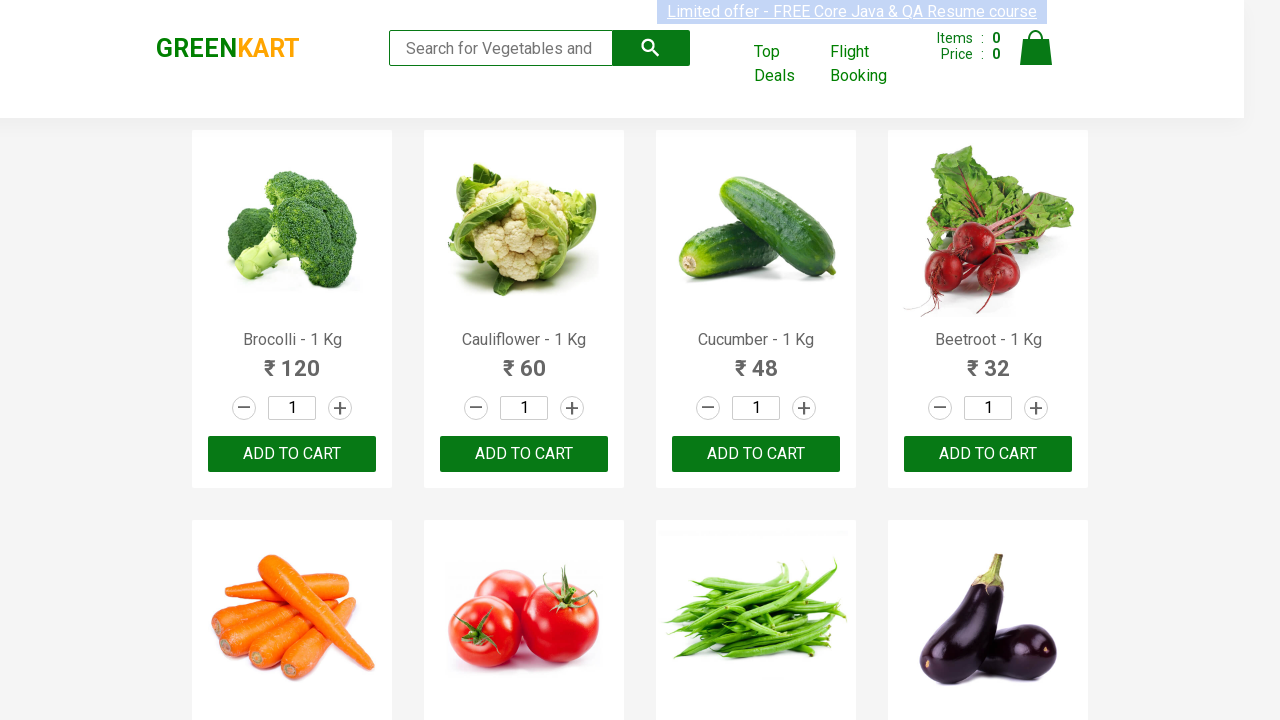

Waited for products to load on grocery store page
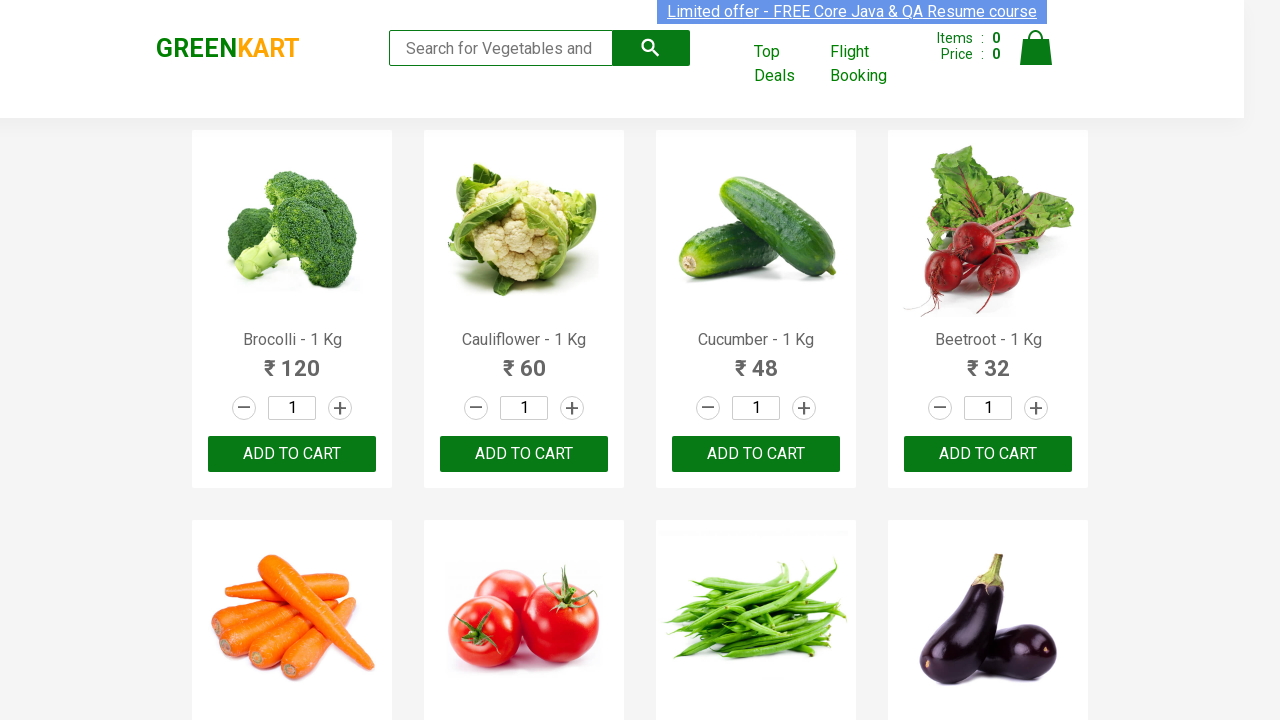

Retrieved all product name elements from page
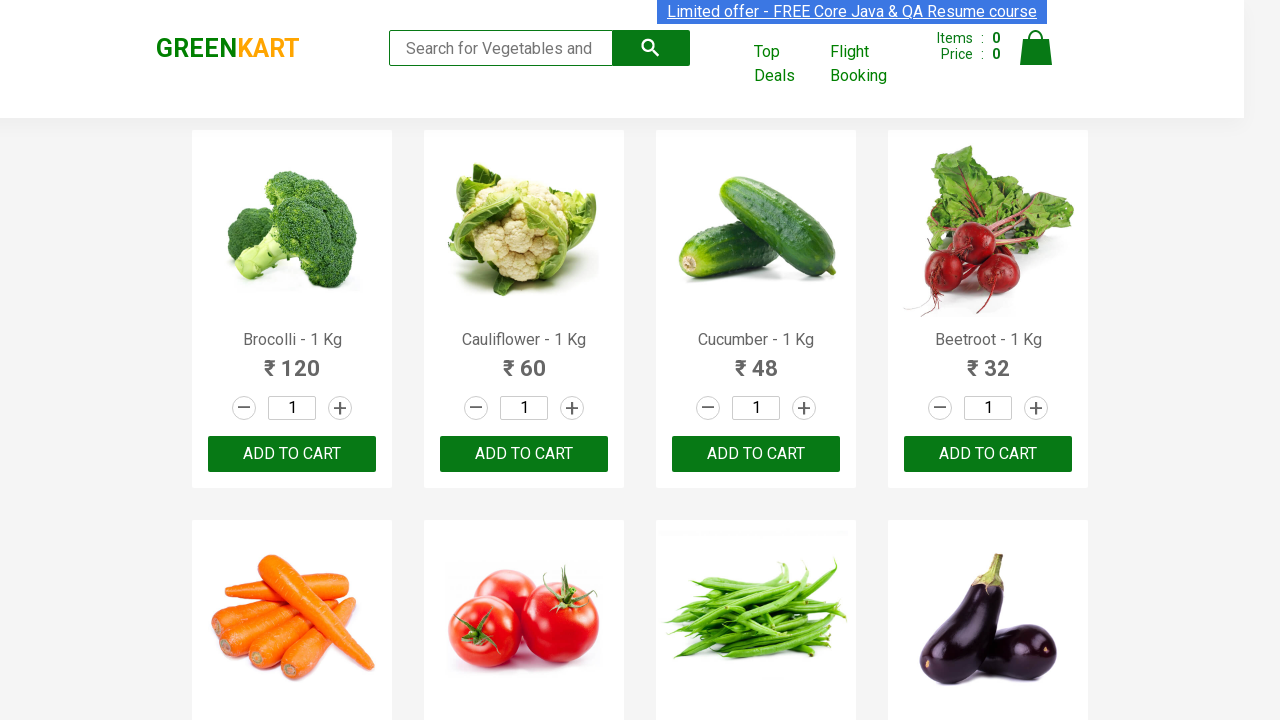

Retrieved all add to cart buttons from page
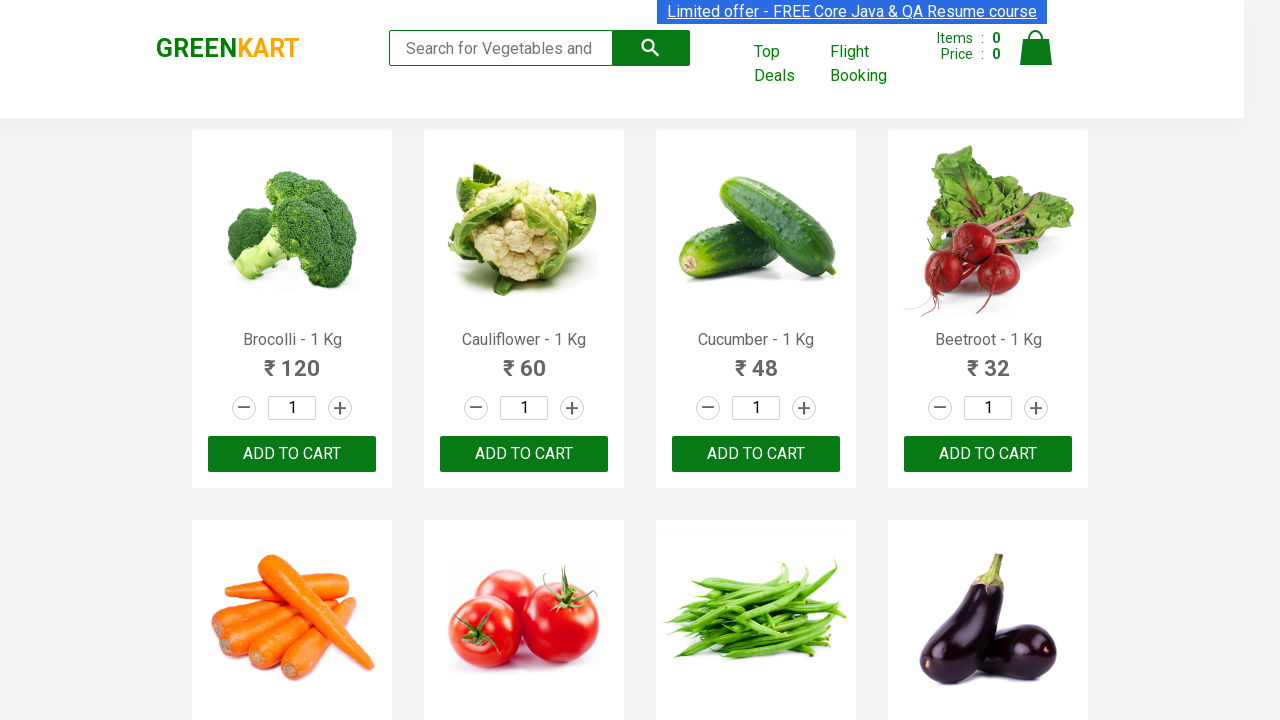

Added Brocolli to cart at (292, 454) on xpath=//div[@class='product-action']/button >> nth=0
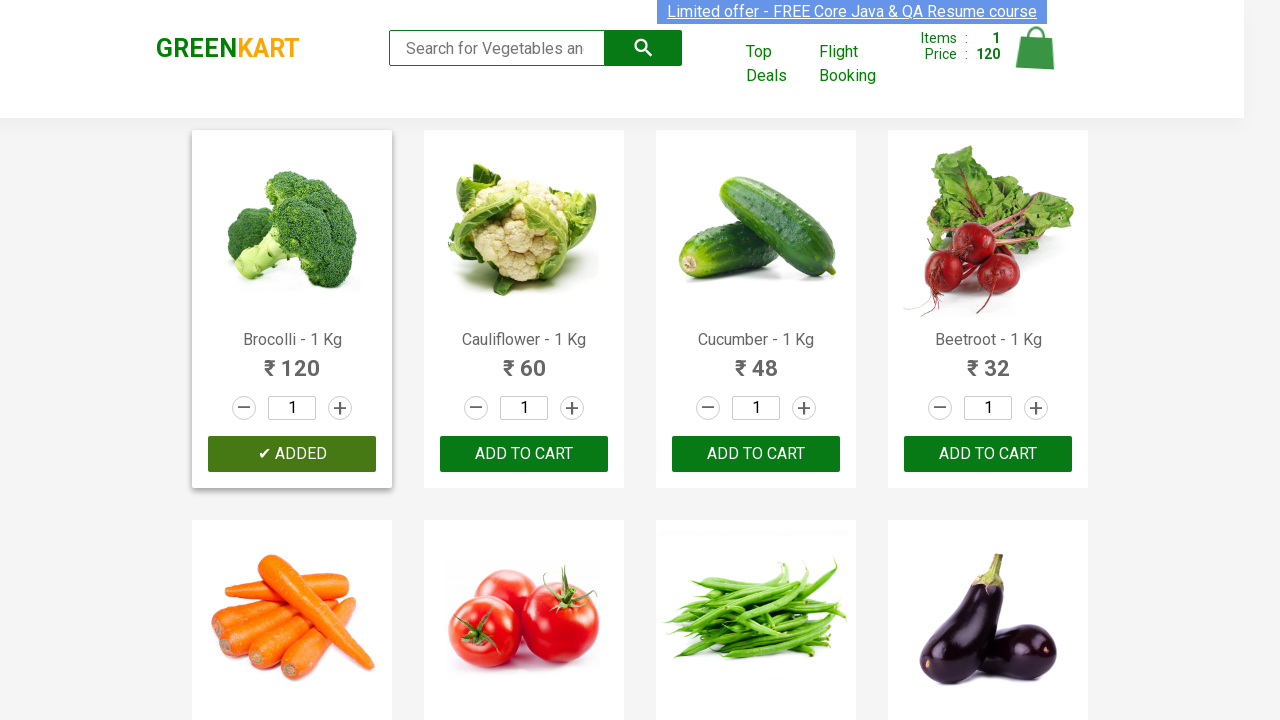

Added Cucumber to cart at (756, 454) on xpath=//div[@class='product-action']/button >> nth=2
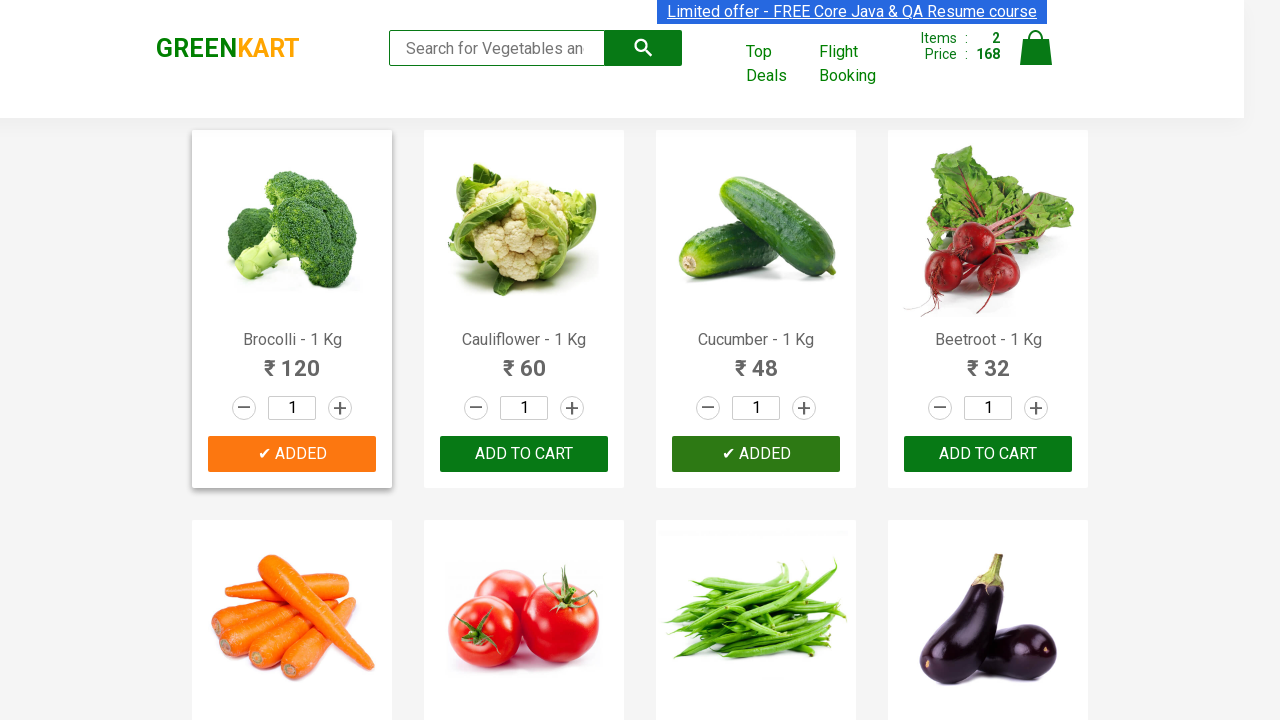

Added Beetroot to cart at (988, 454) on xpath=//div[@class='product-action']/button >> nth=3
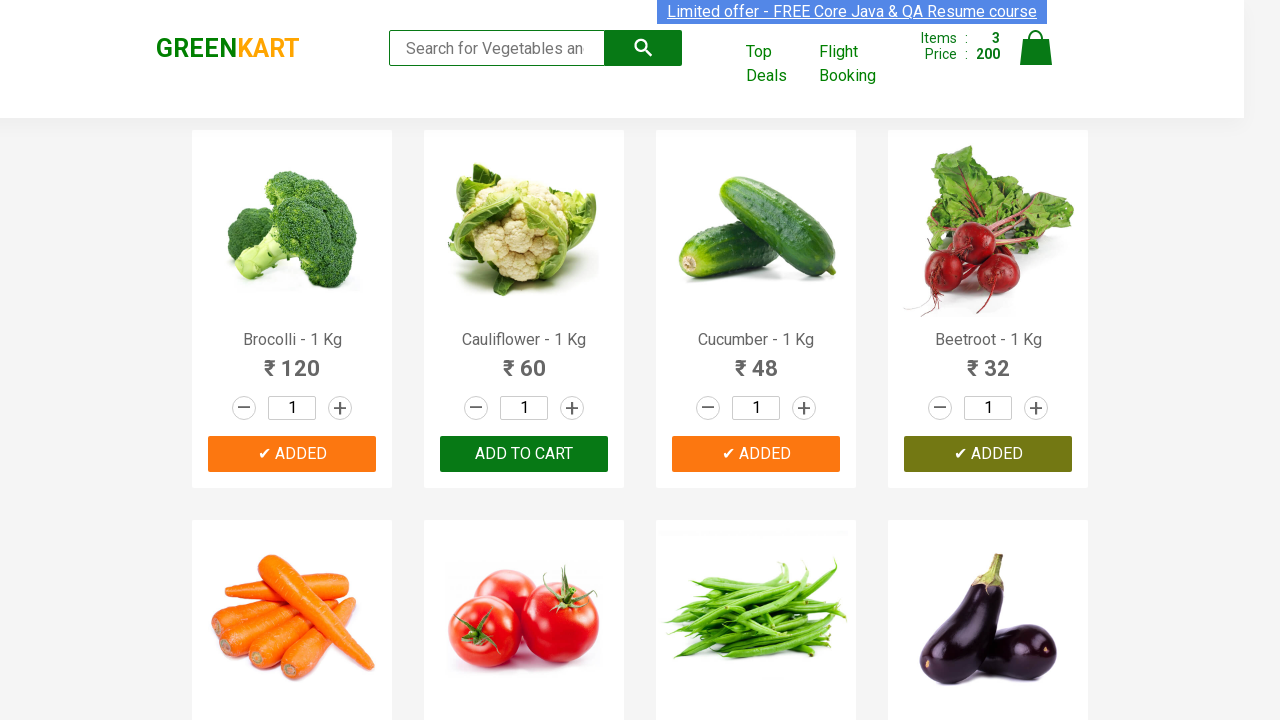

Clicked on cart icon to view cart at (1036, 48) on img[alt='Cart']
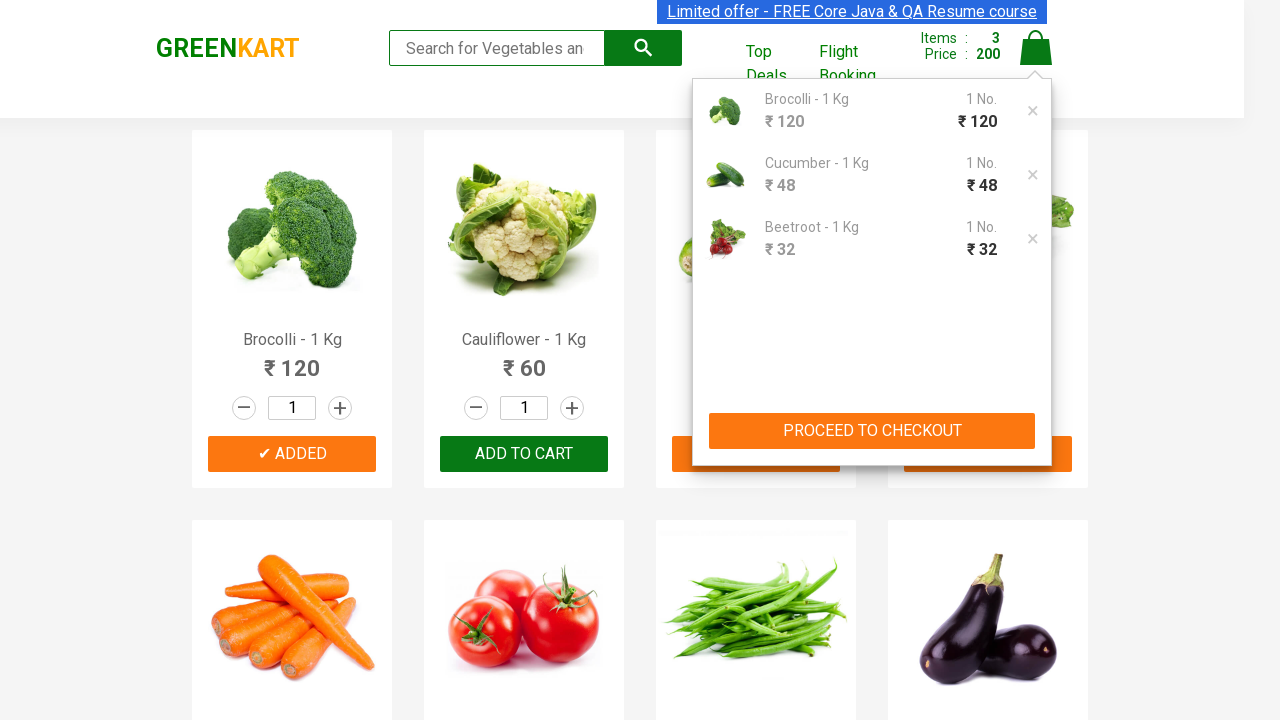

Clicked PROCEED TO CHECKOUT button at (872, 431) on xpath=//button[contains(text(),'PROCEED TO CHECKOUT')]
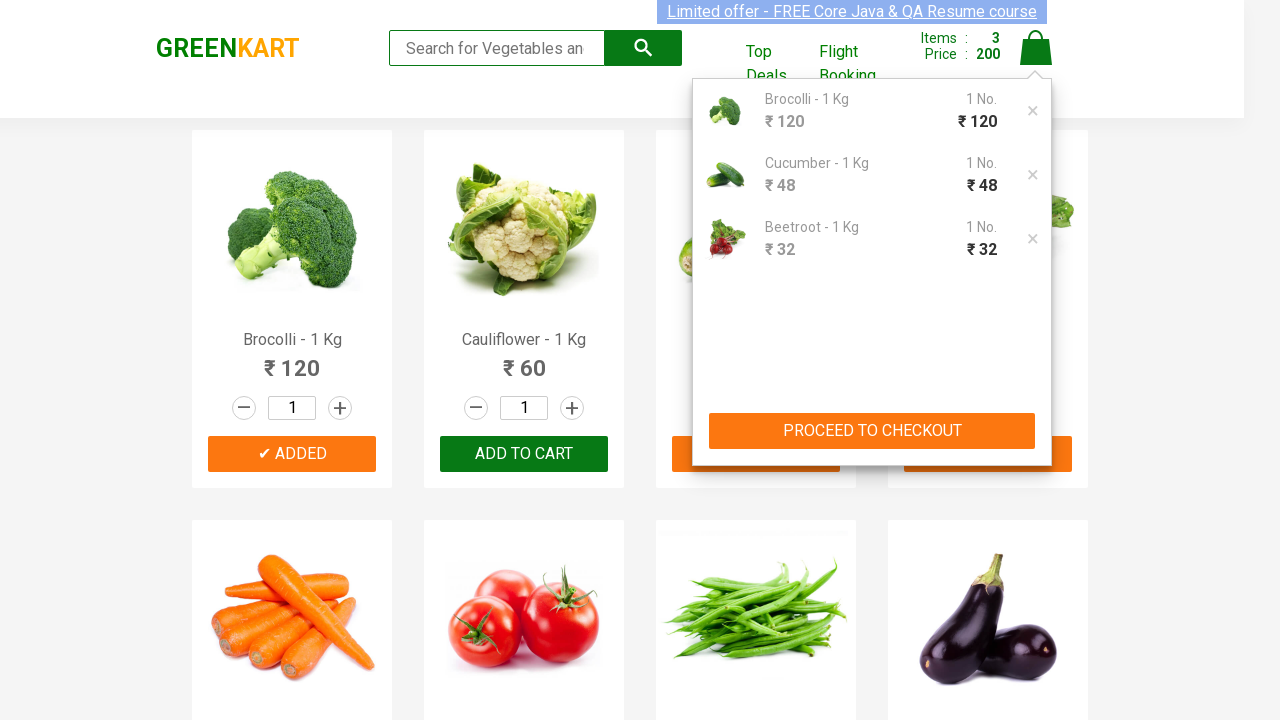

Entered promo code 'rahulshettyacademy' on input.promoCode
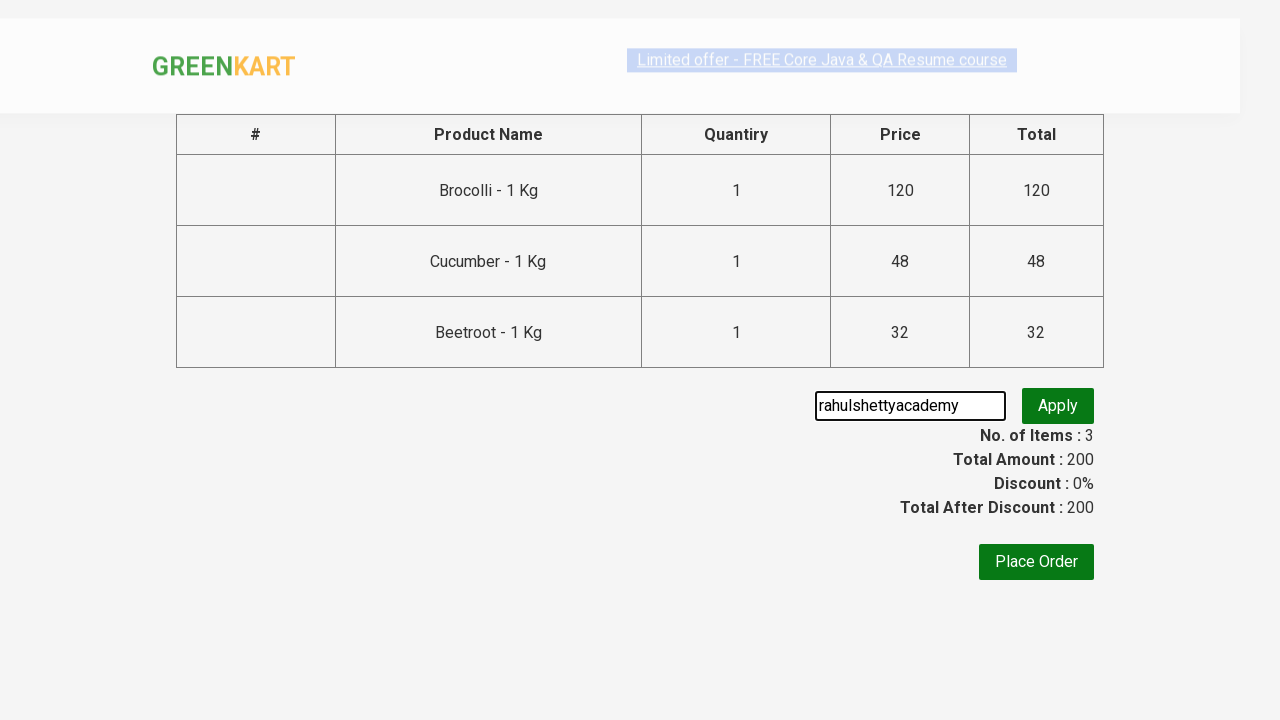

Clicked apply promo button at (1058, 406) on button.promoBtn
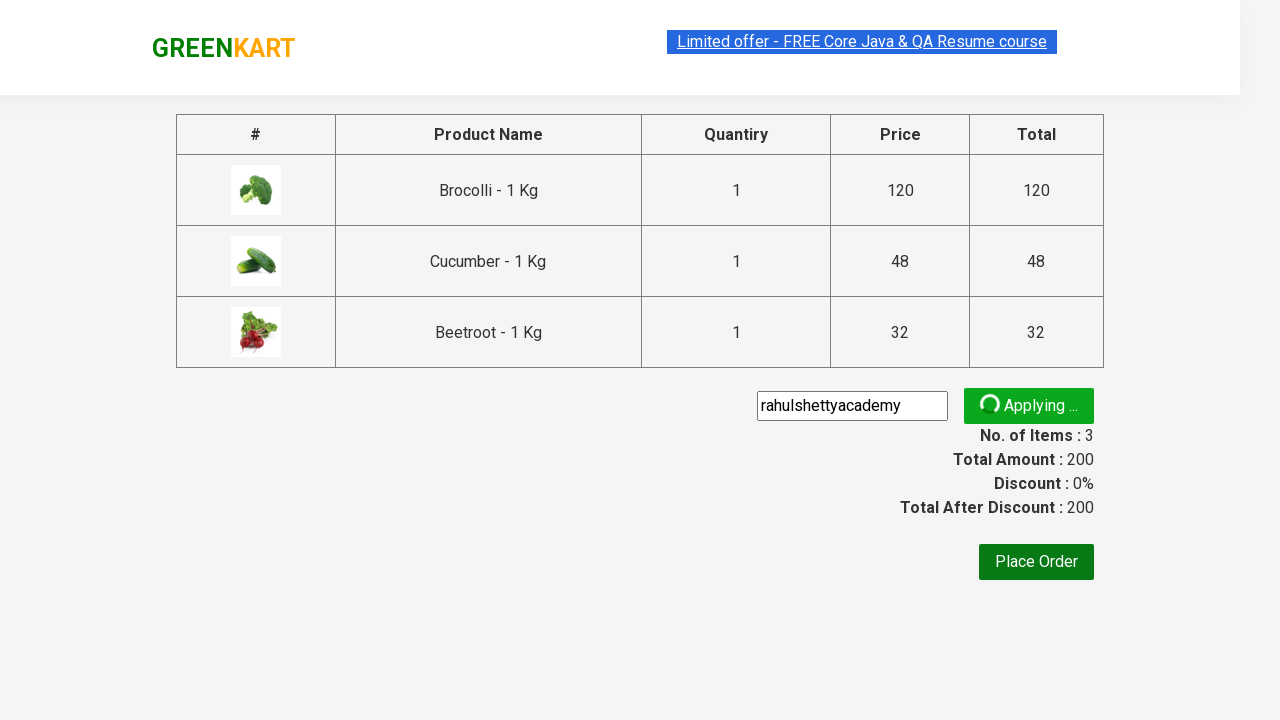

Promo discount information displayed successfully
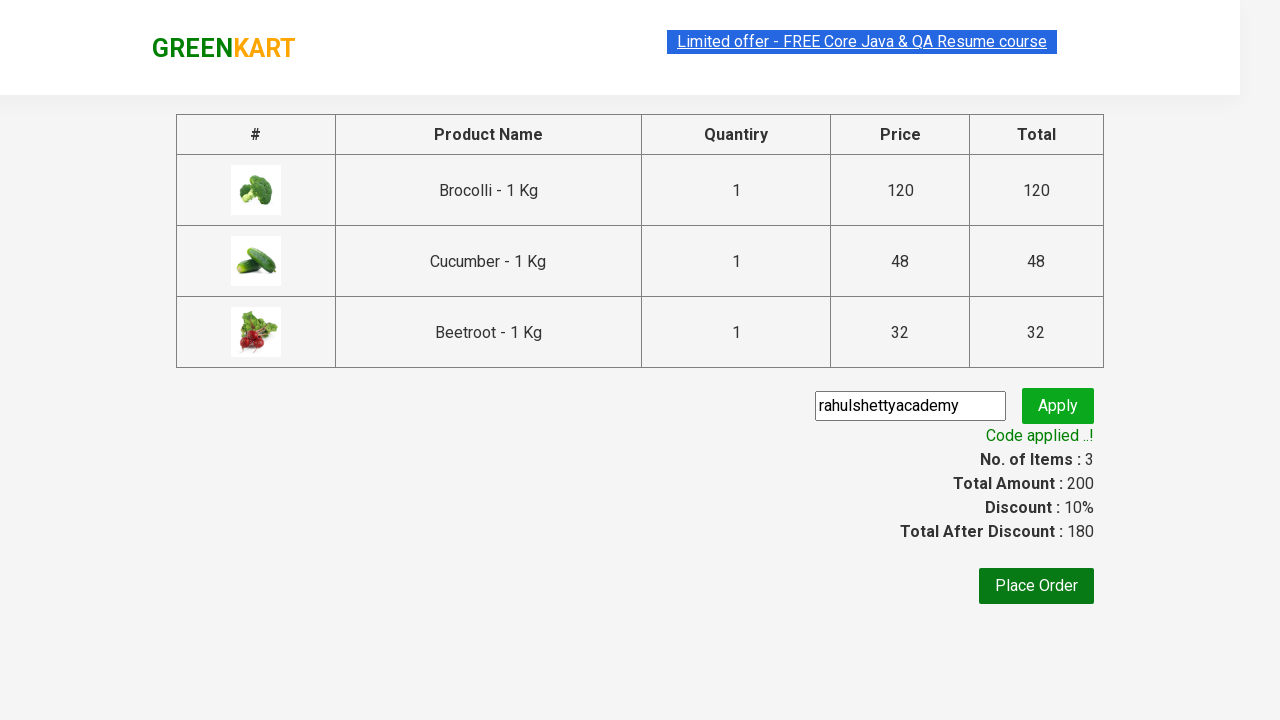

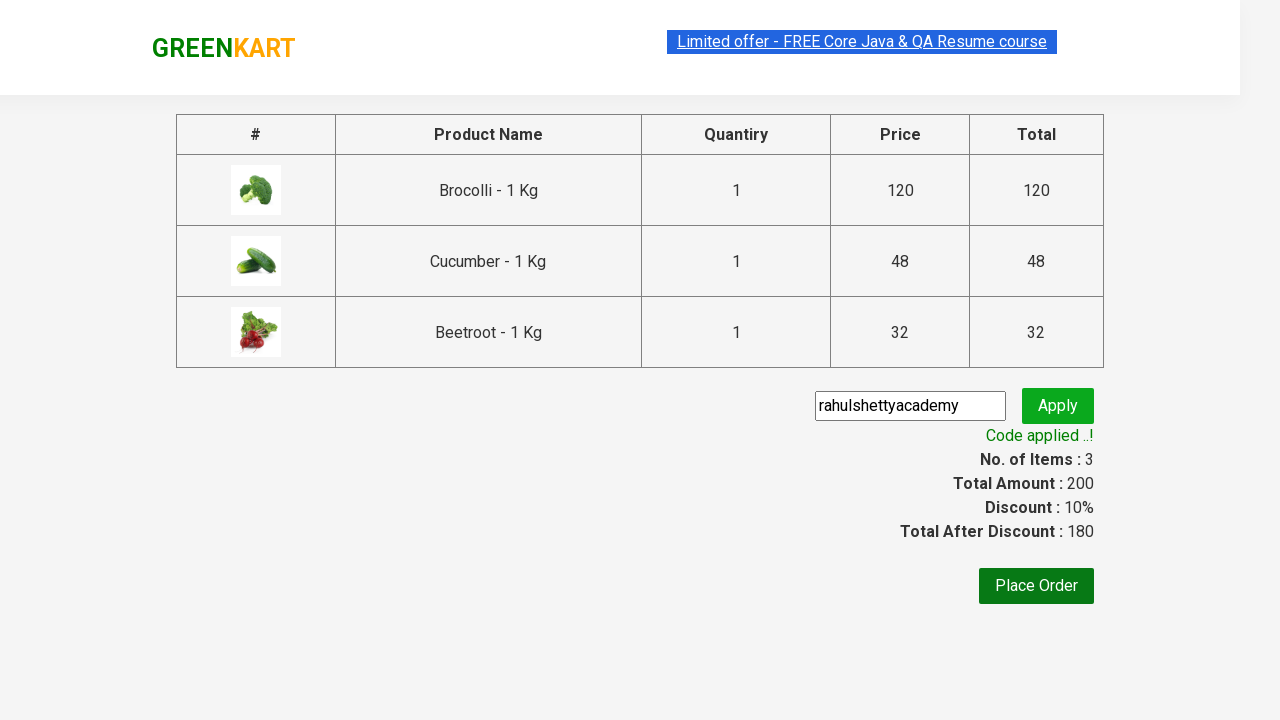